Tests a registration form by filling in first name, last name, and email fields, then submitting the form and verifying the success message is displayed.

Starting URL: http://suninjuly.github.io/registration1.html

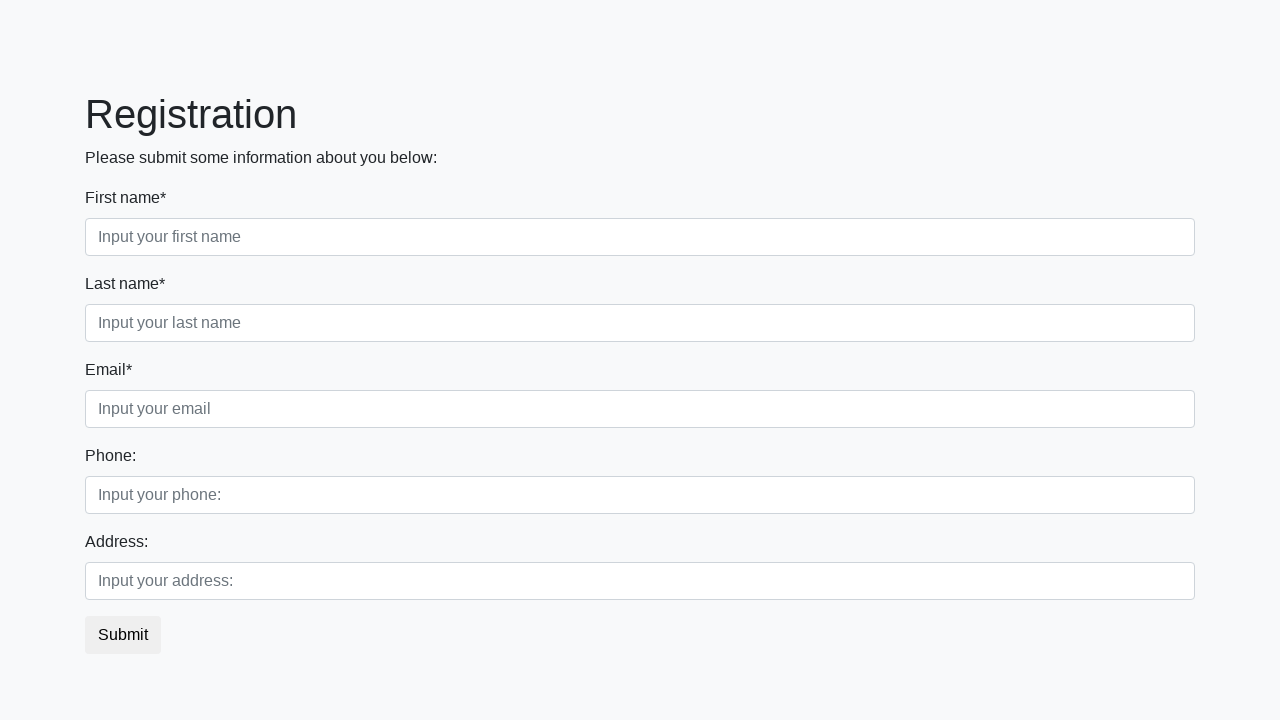

Filled first name field with 'Ivan' on div.first_block div.form-group.first_class input.form-control.first
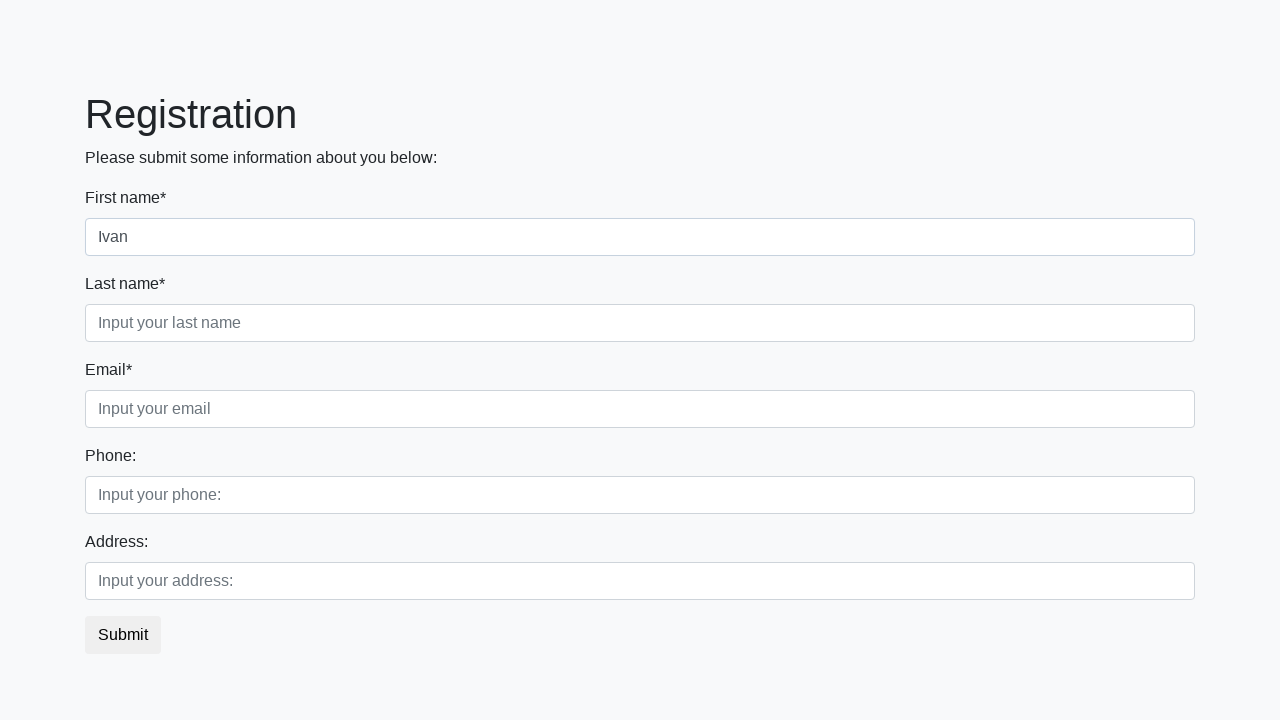

Filled last name field with 'Petrov' on div.first_block div.form-group.second_class input.form-control.second
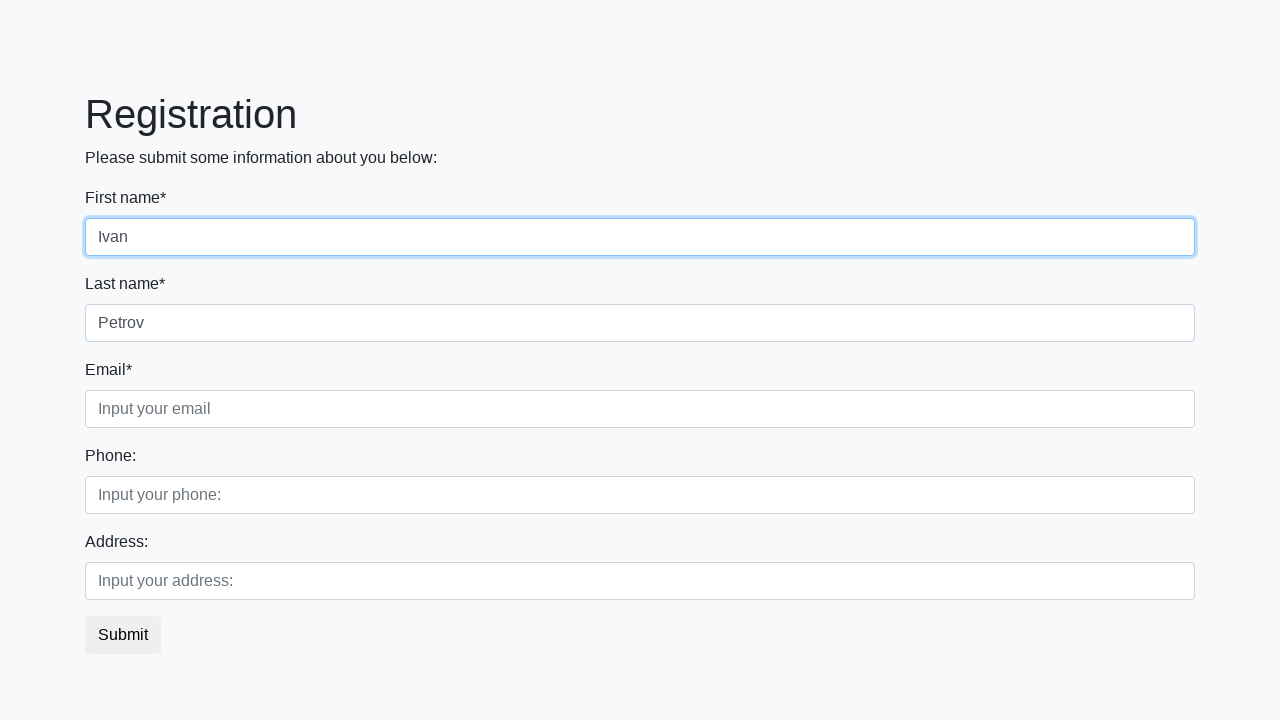

Filled email field with 'testuser@example.com' on div.first_block div.form-group.third_class input.form-control.third
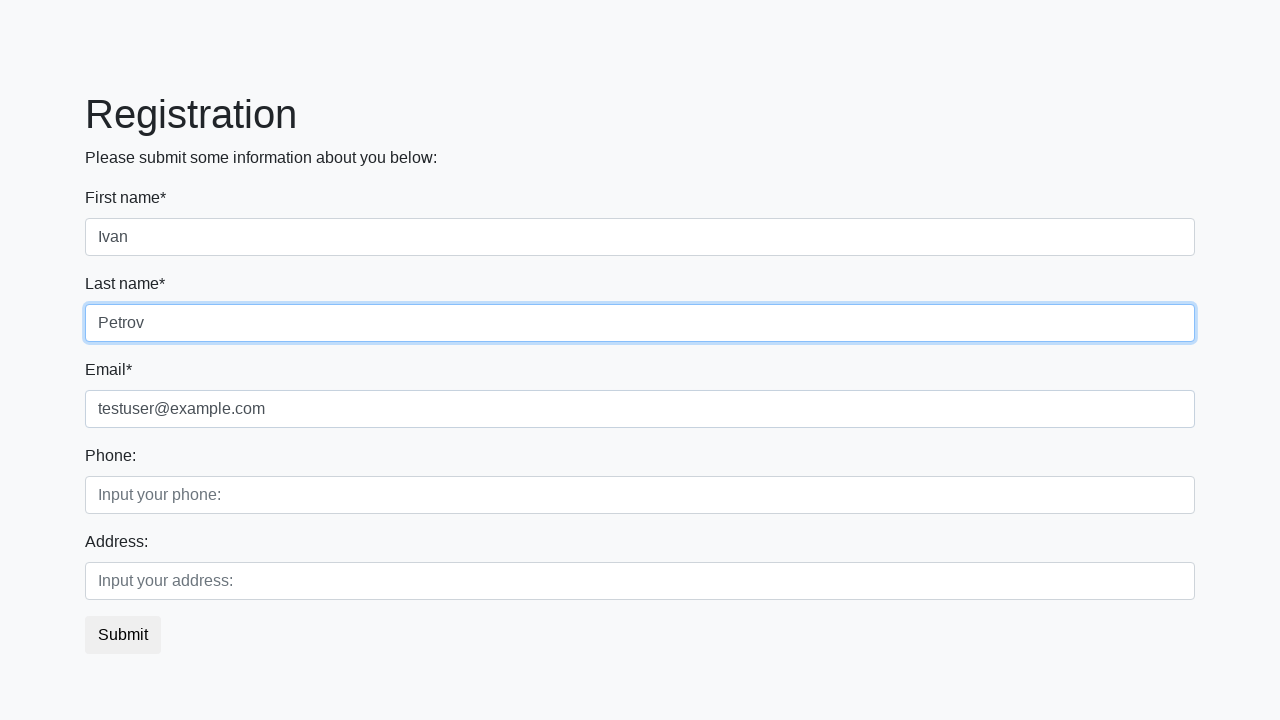

Clicked submit button to register at (123, 635) on button.btn
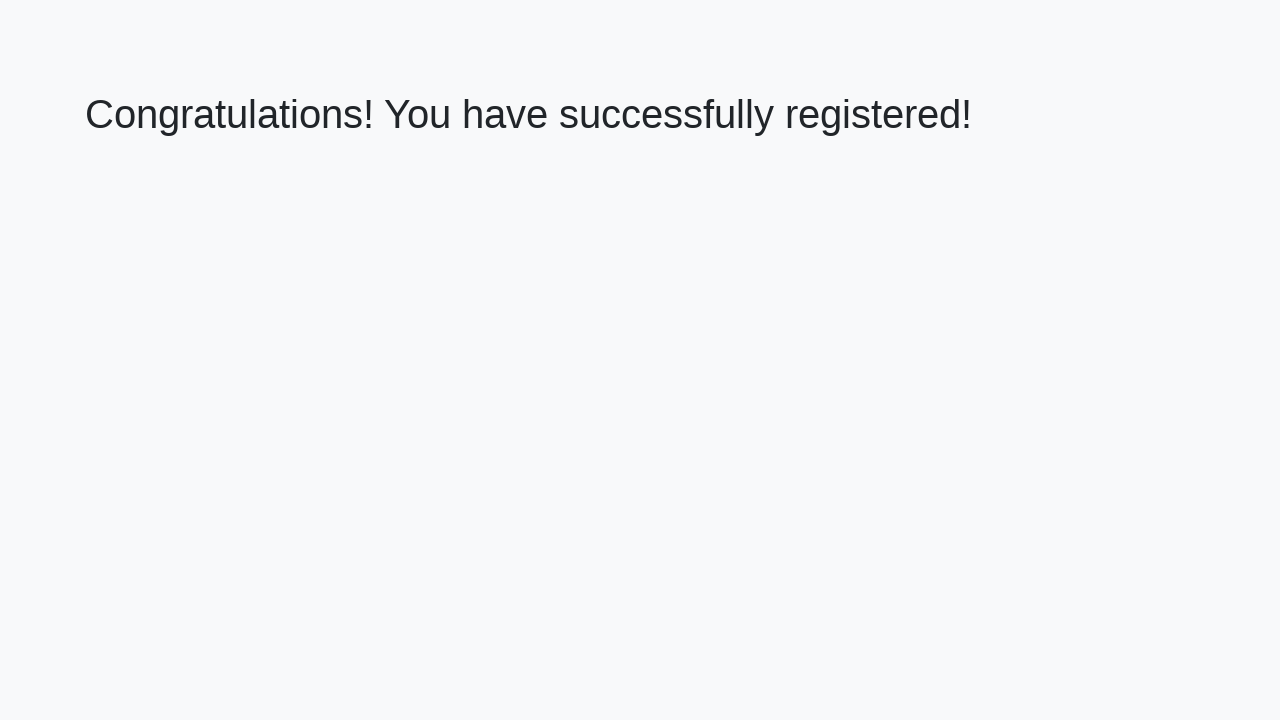

Success message heading loaded
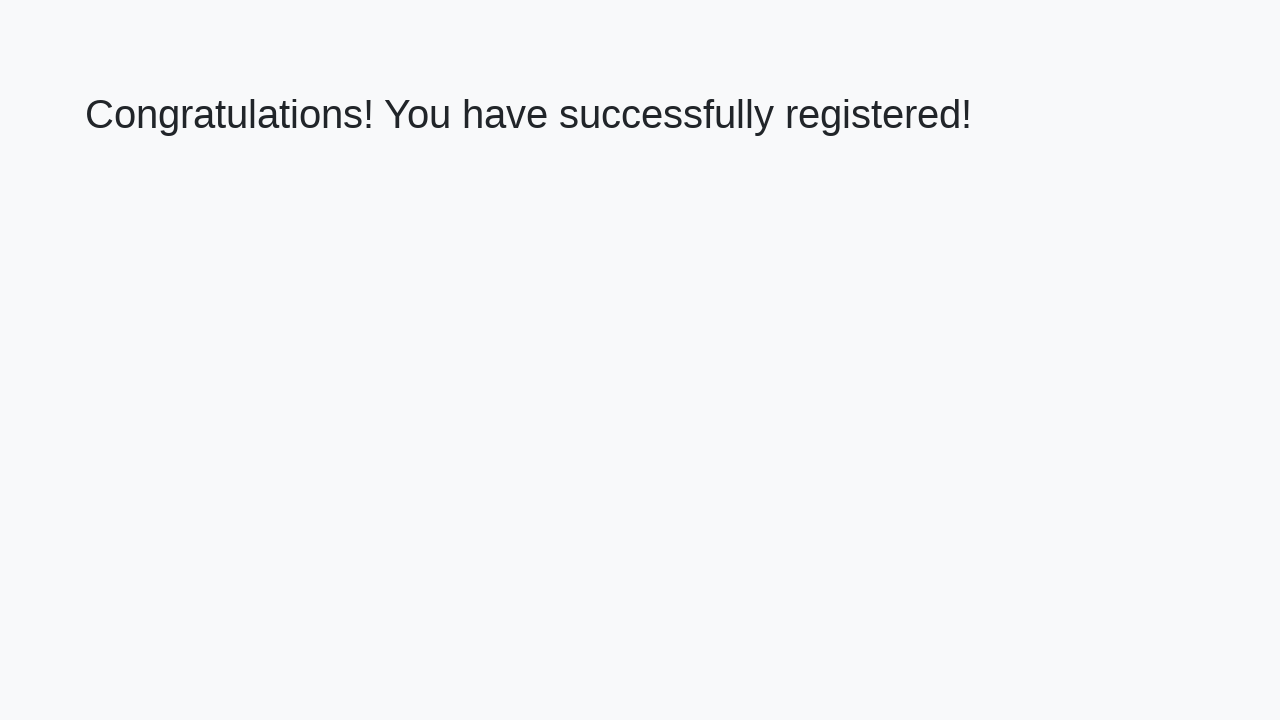

Retrieved success message text
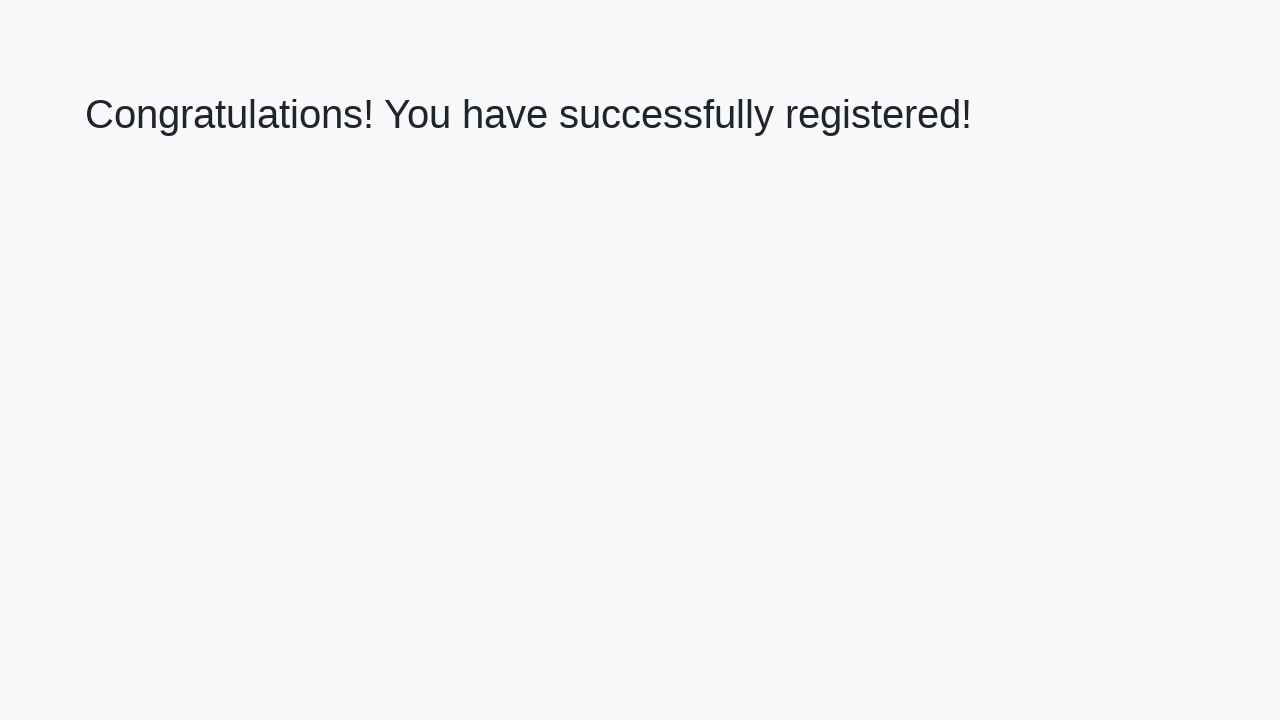

Verified success message: 'Congratulations! You have successfully registered!'
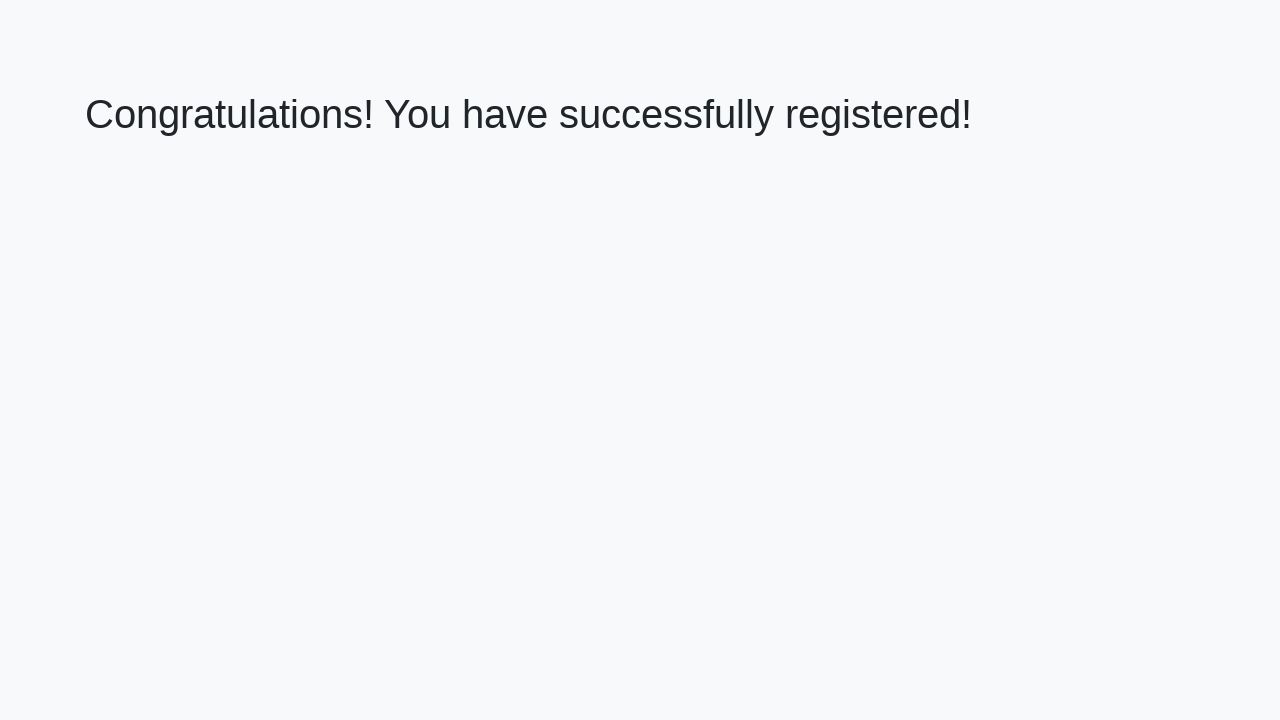

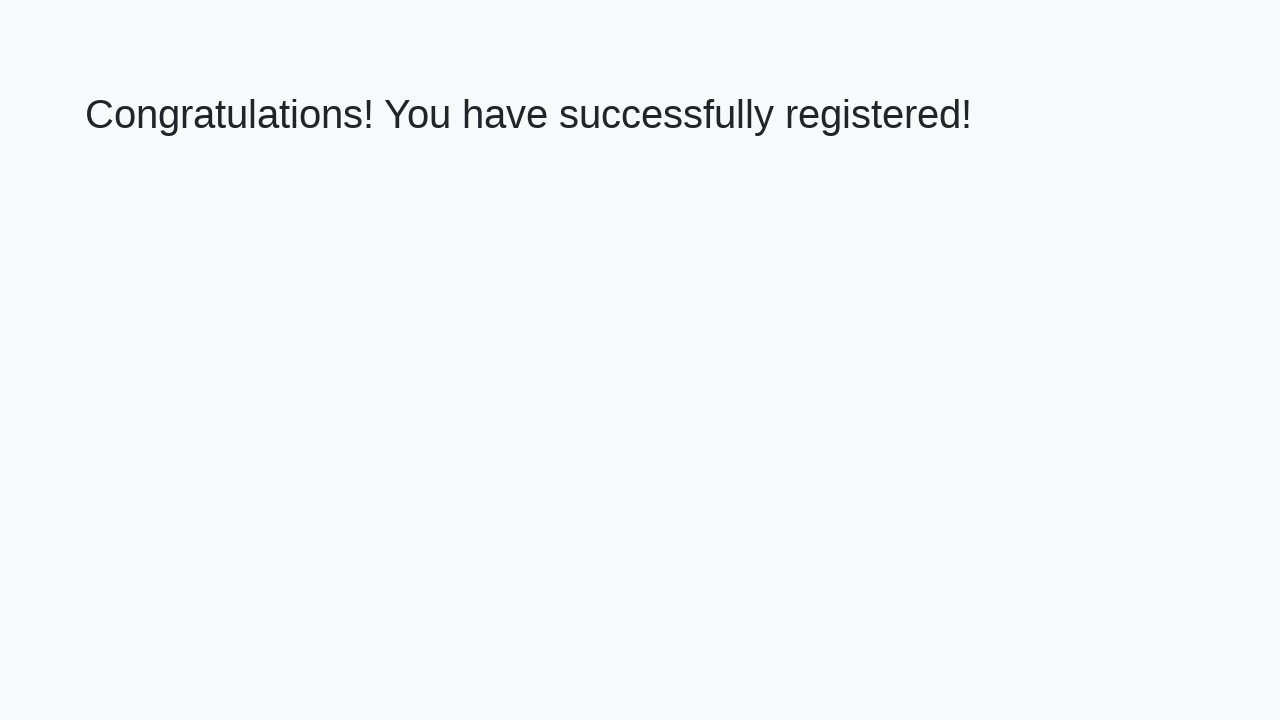